Loads Mint House website and verifies page source contains expected HTML elements

Starting URL: https://minthouse.com/

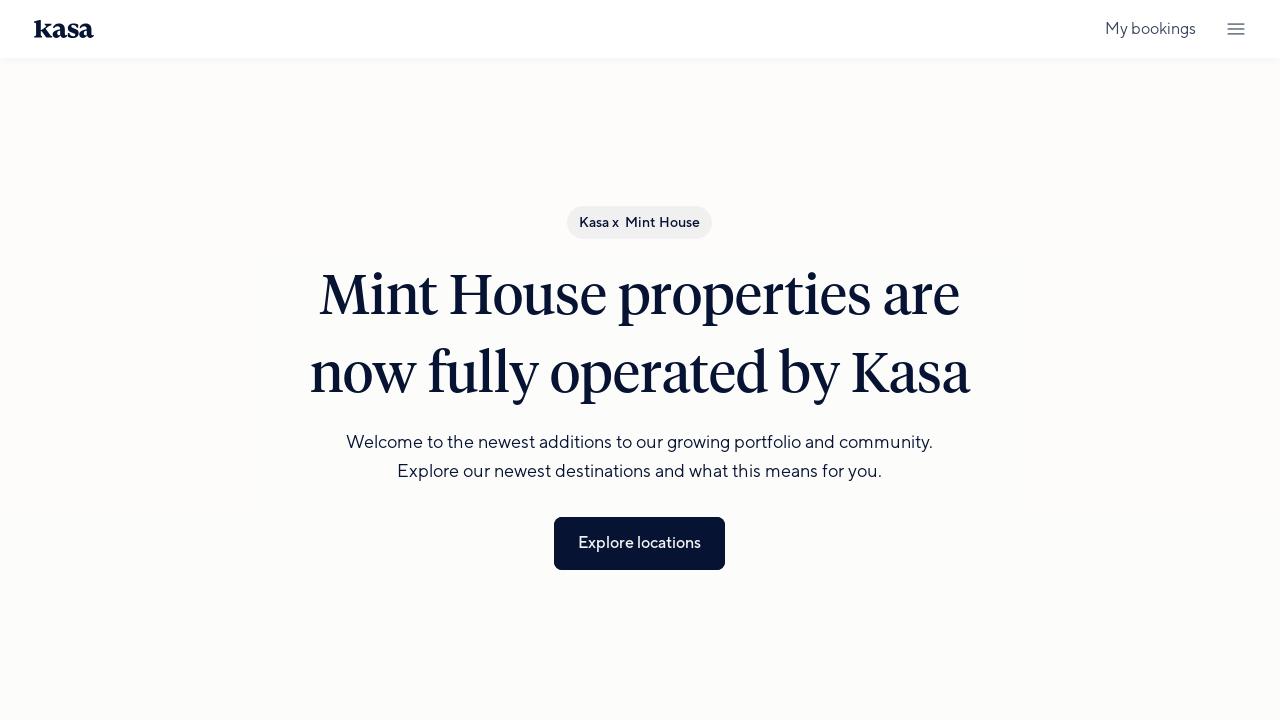

Waited for page DOM content to load
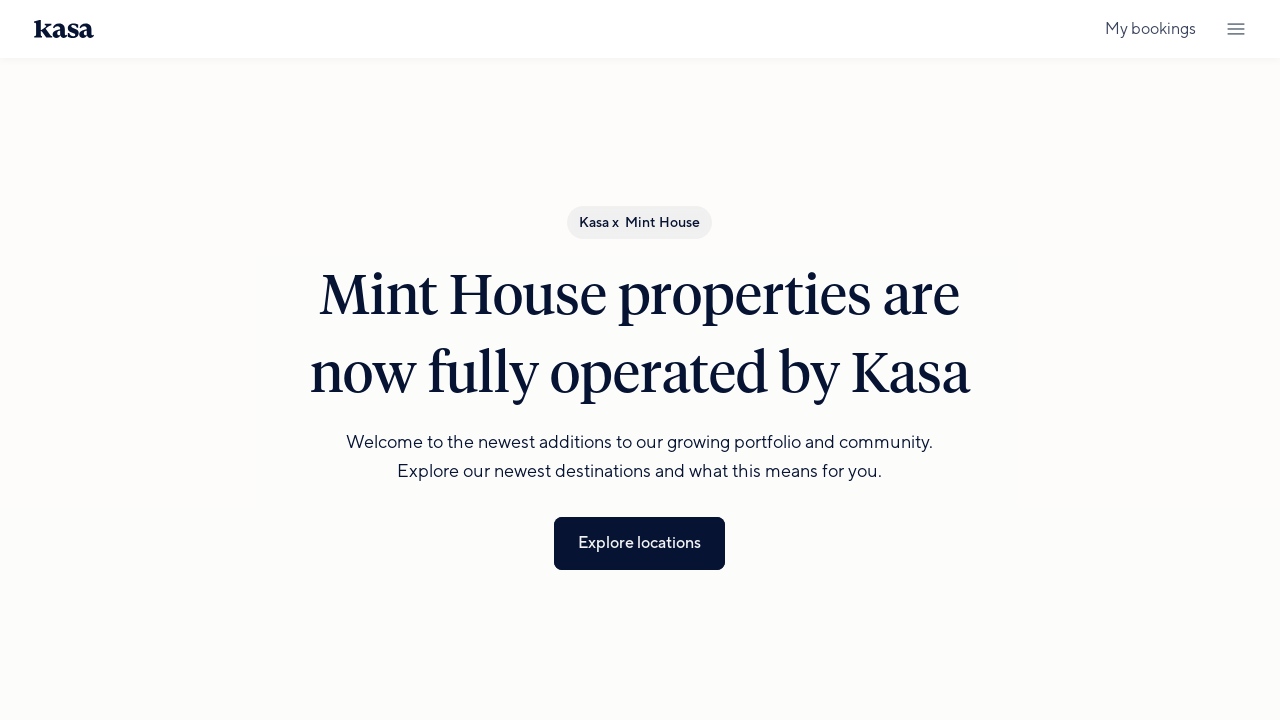

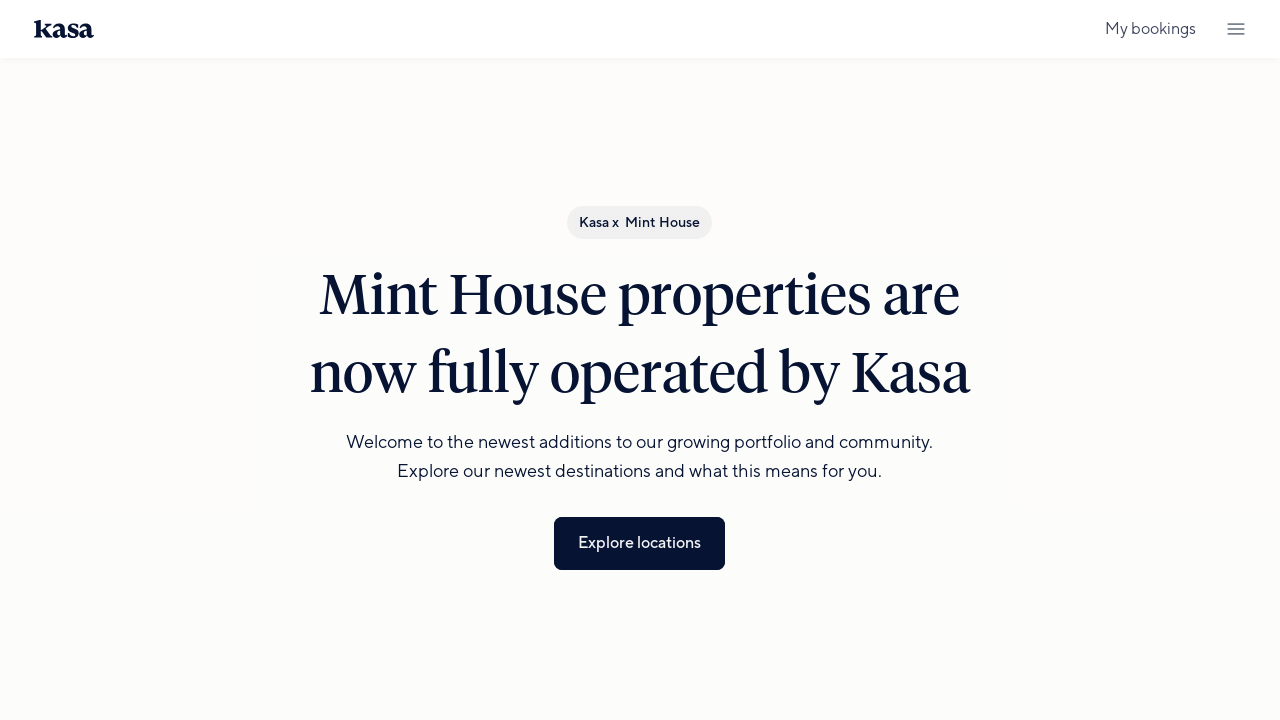